Opens OTUS website and maximizes the browser window

Starting URL: https://otus.ru

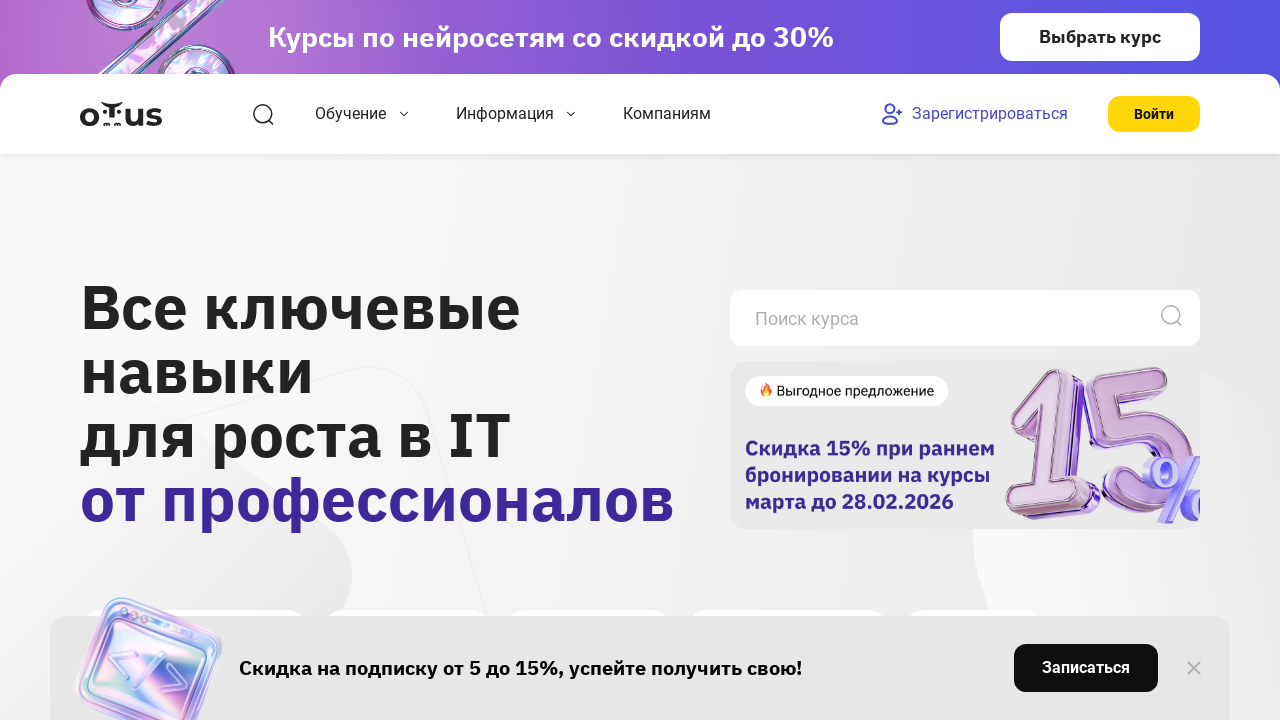

Navigated to OTUS website (https://otus.ru)
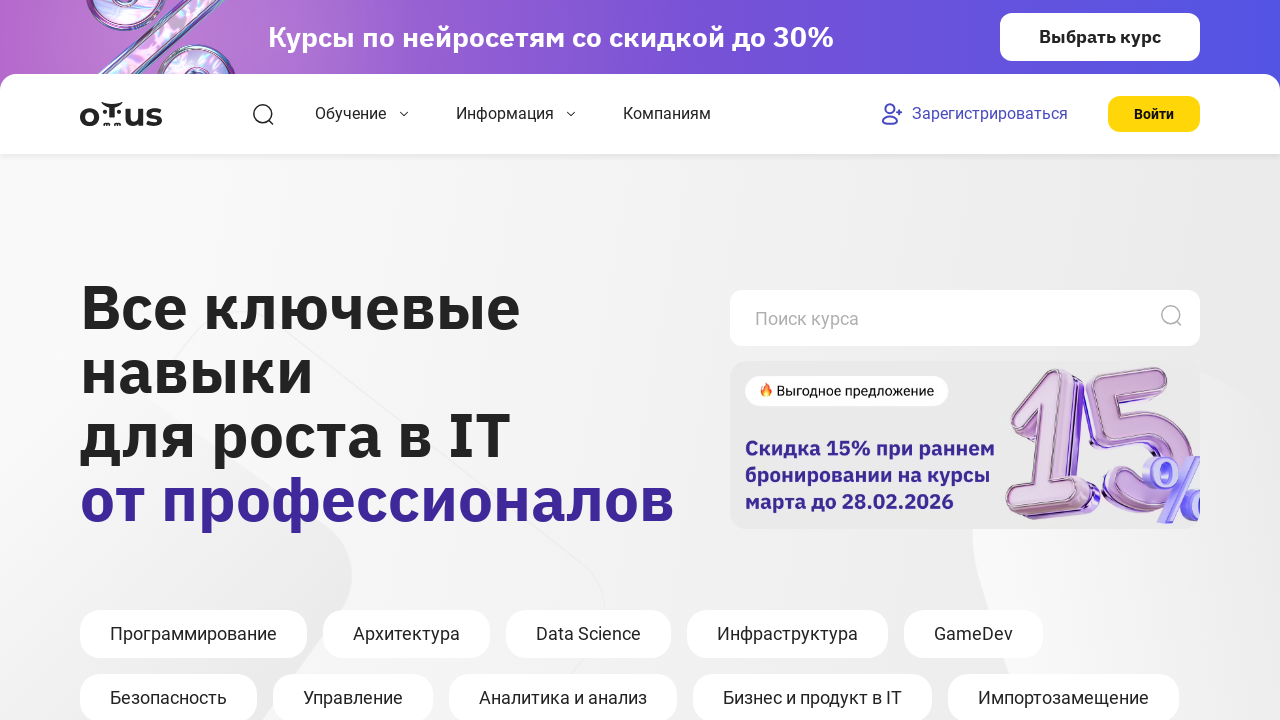

Maximized browser window to 1920x1080
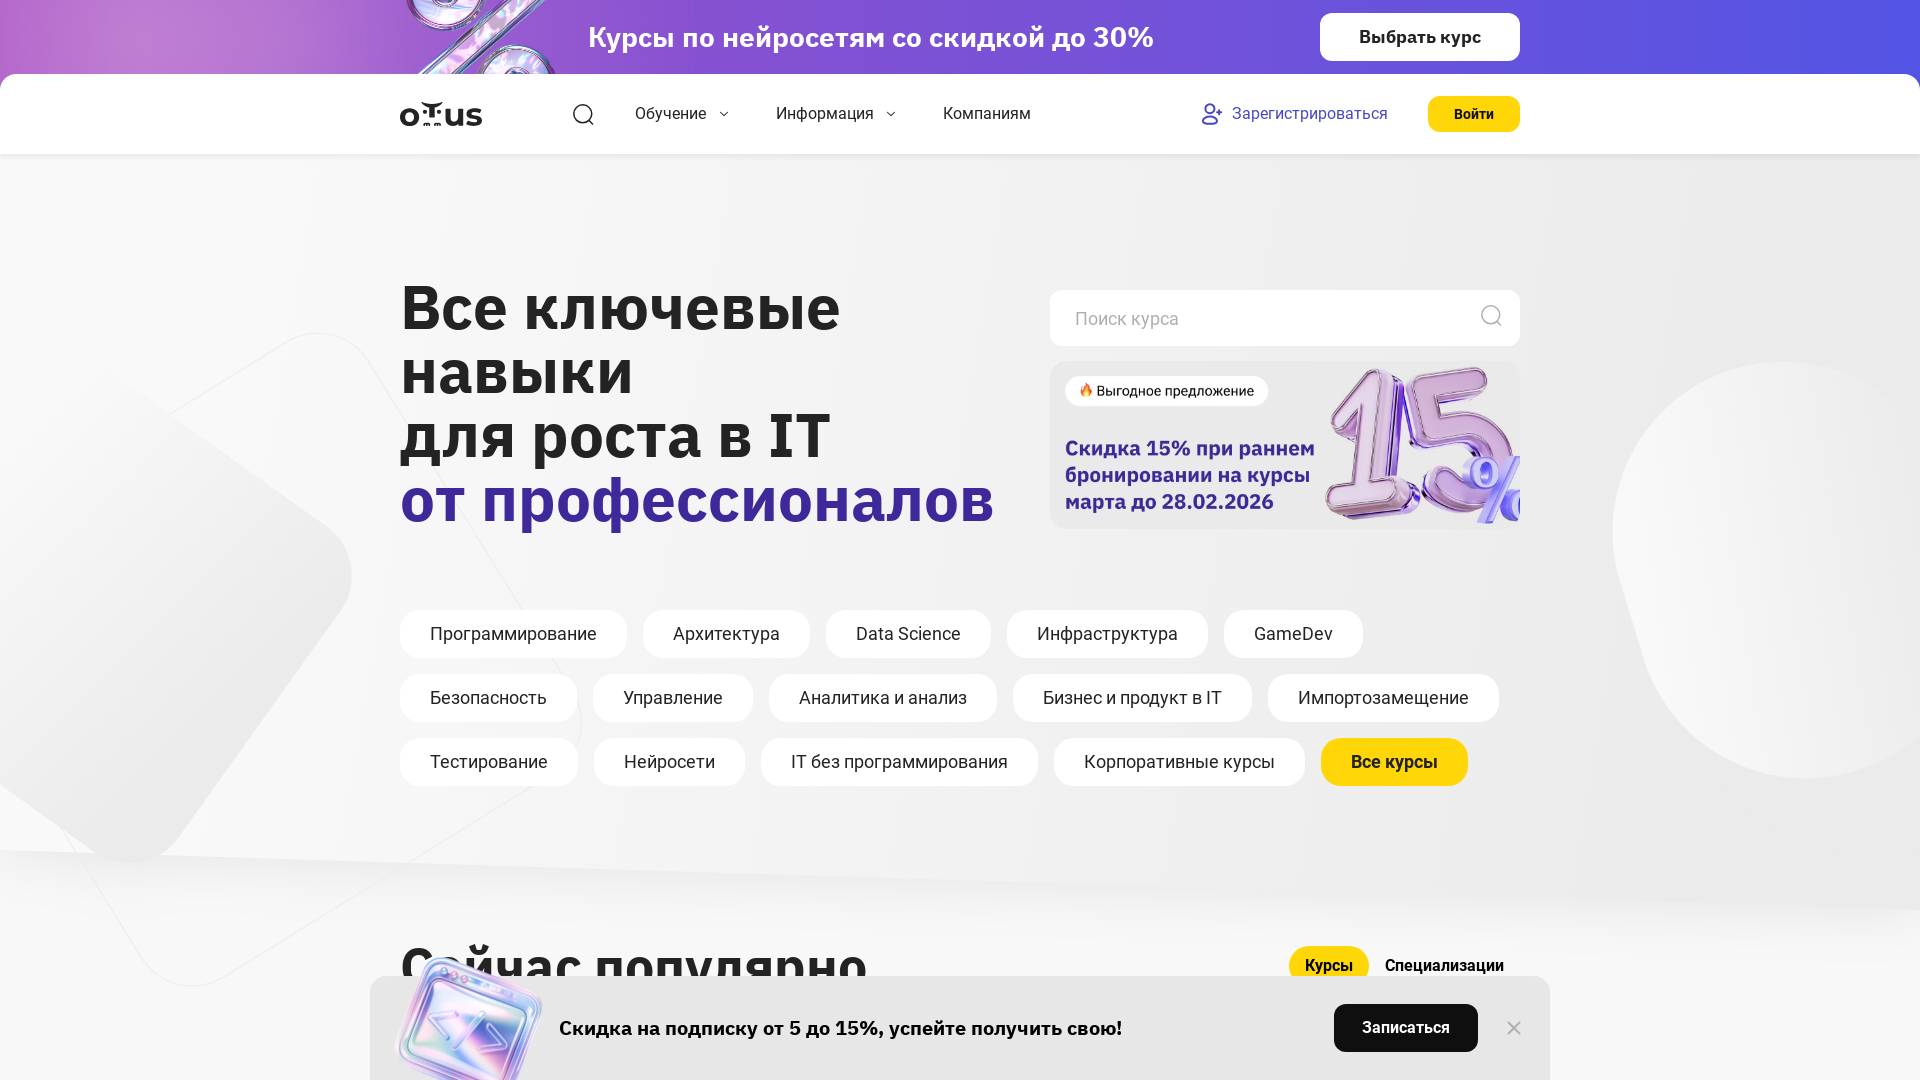

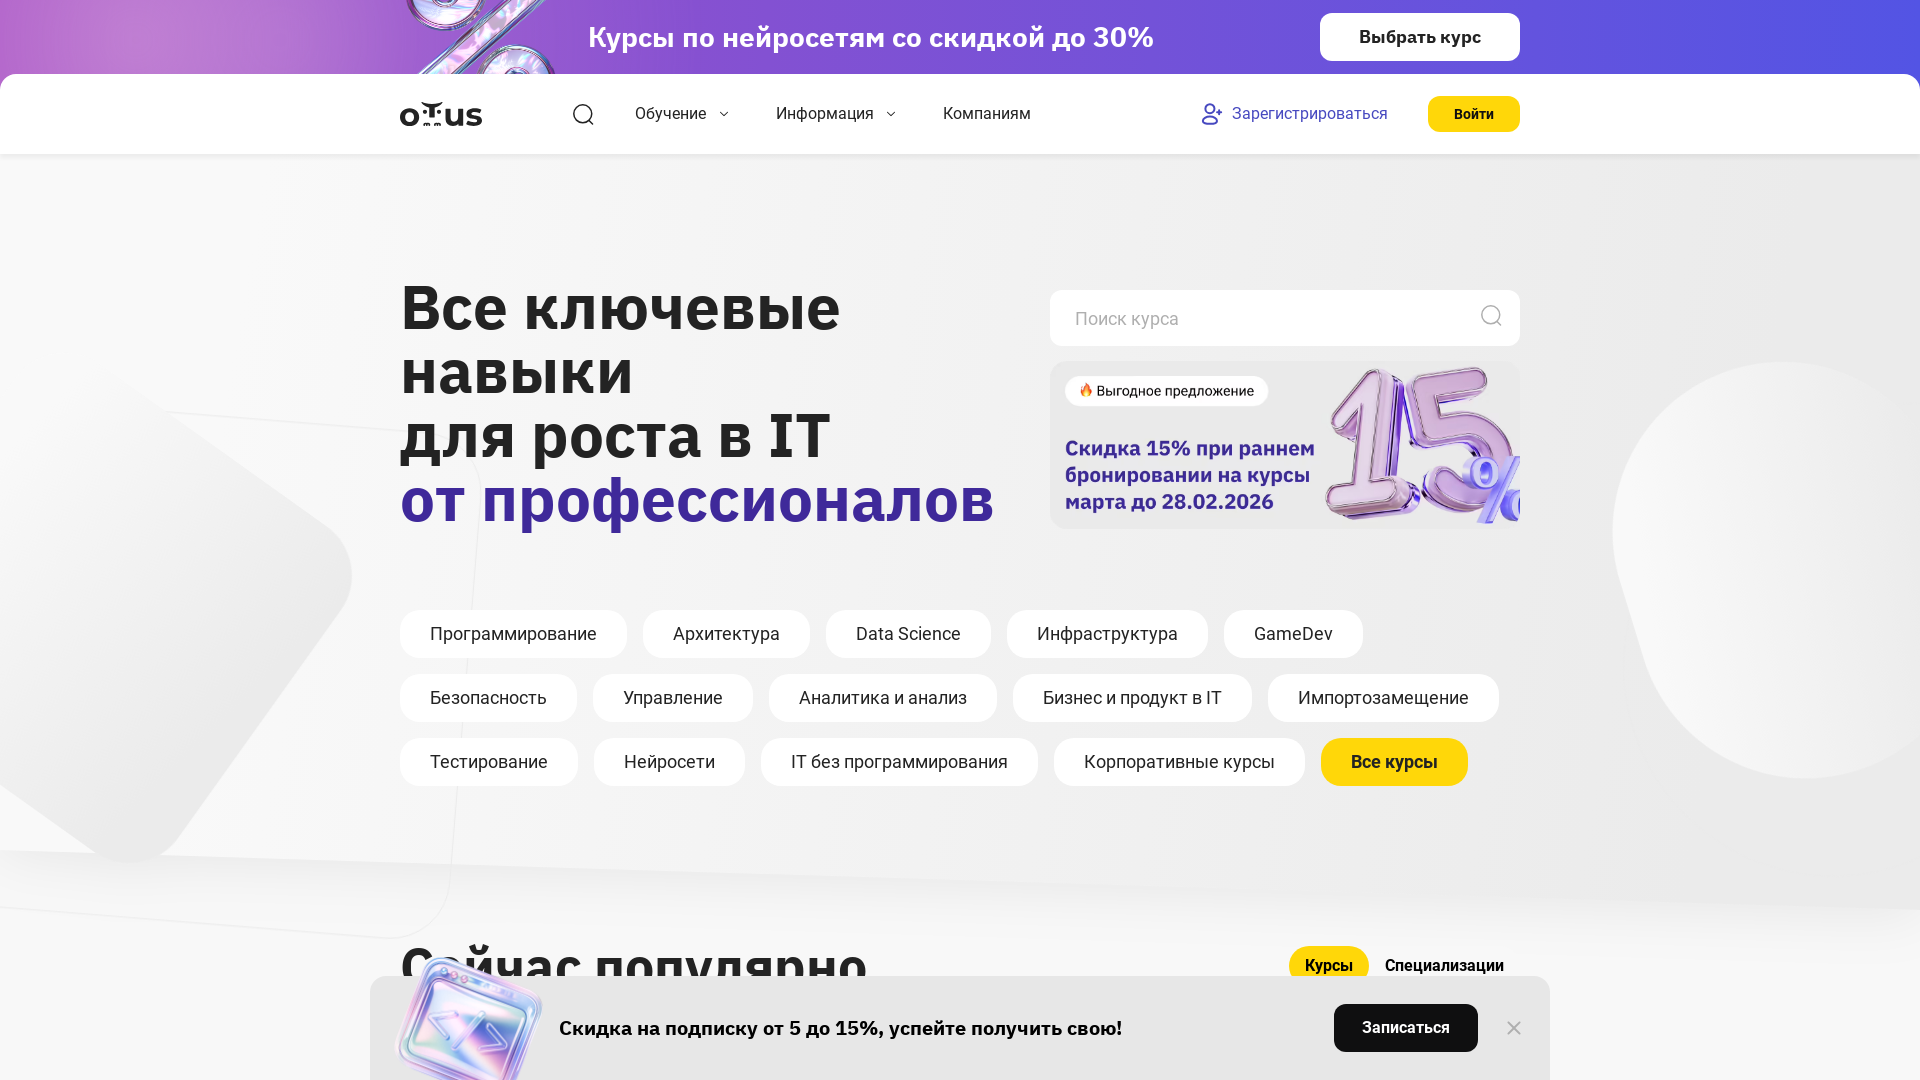